Launches a browser, maximizes the window, and navigates to the automation practice website

Starting URL: http://automationbykrishna.com/

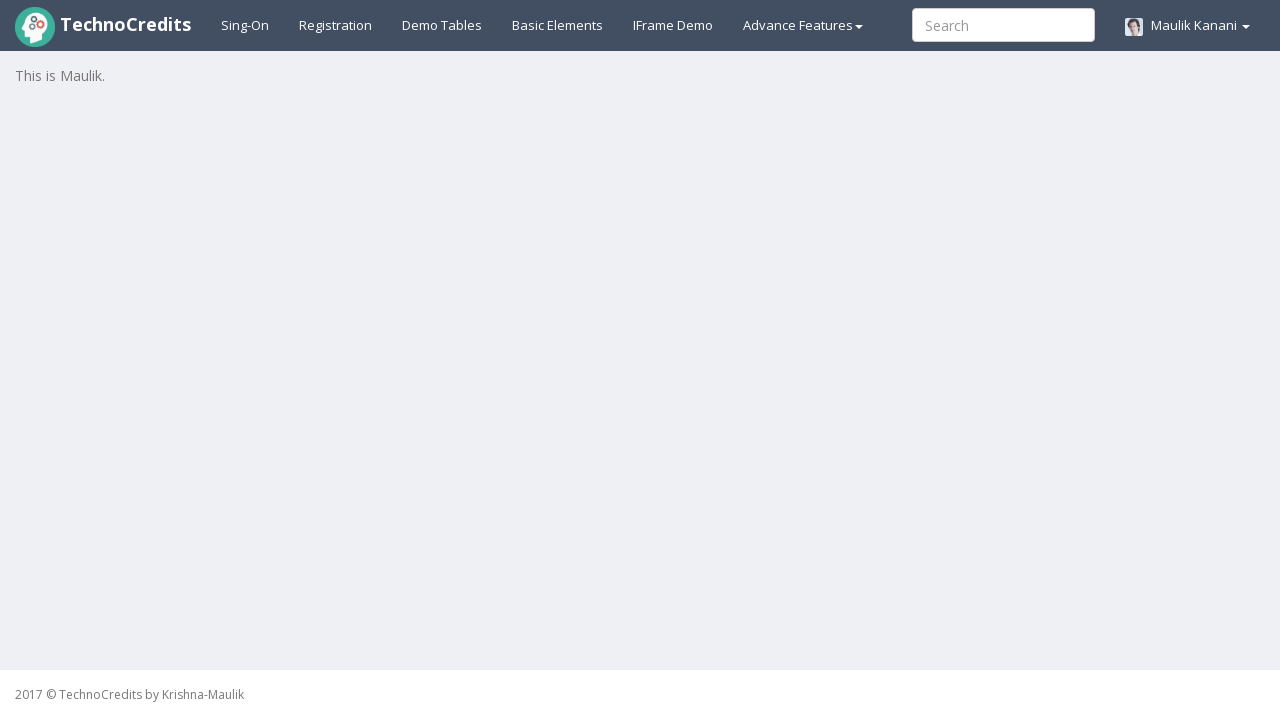

Set viewport to 1920x1080 to maximize browser window
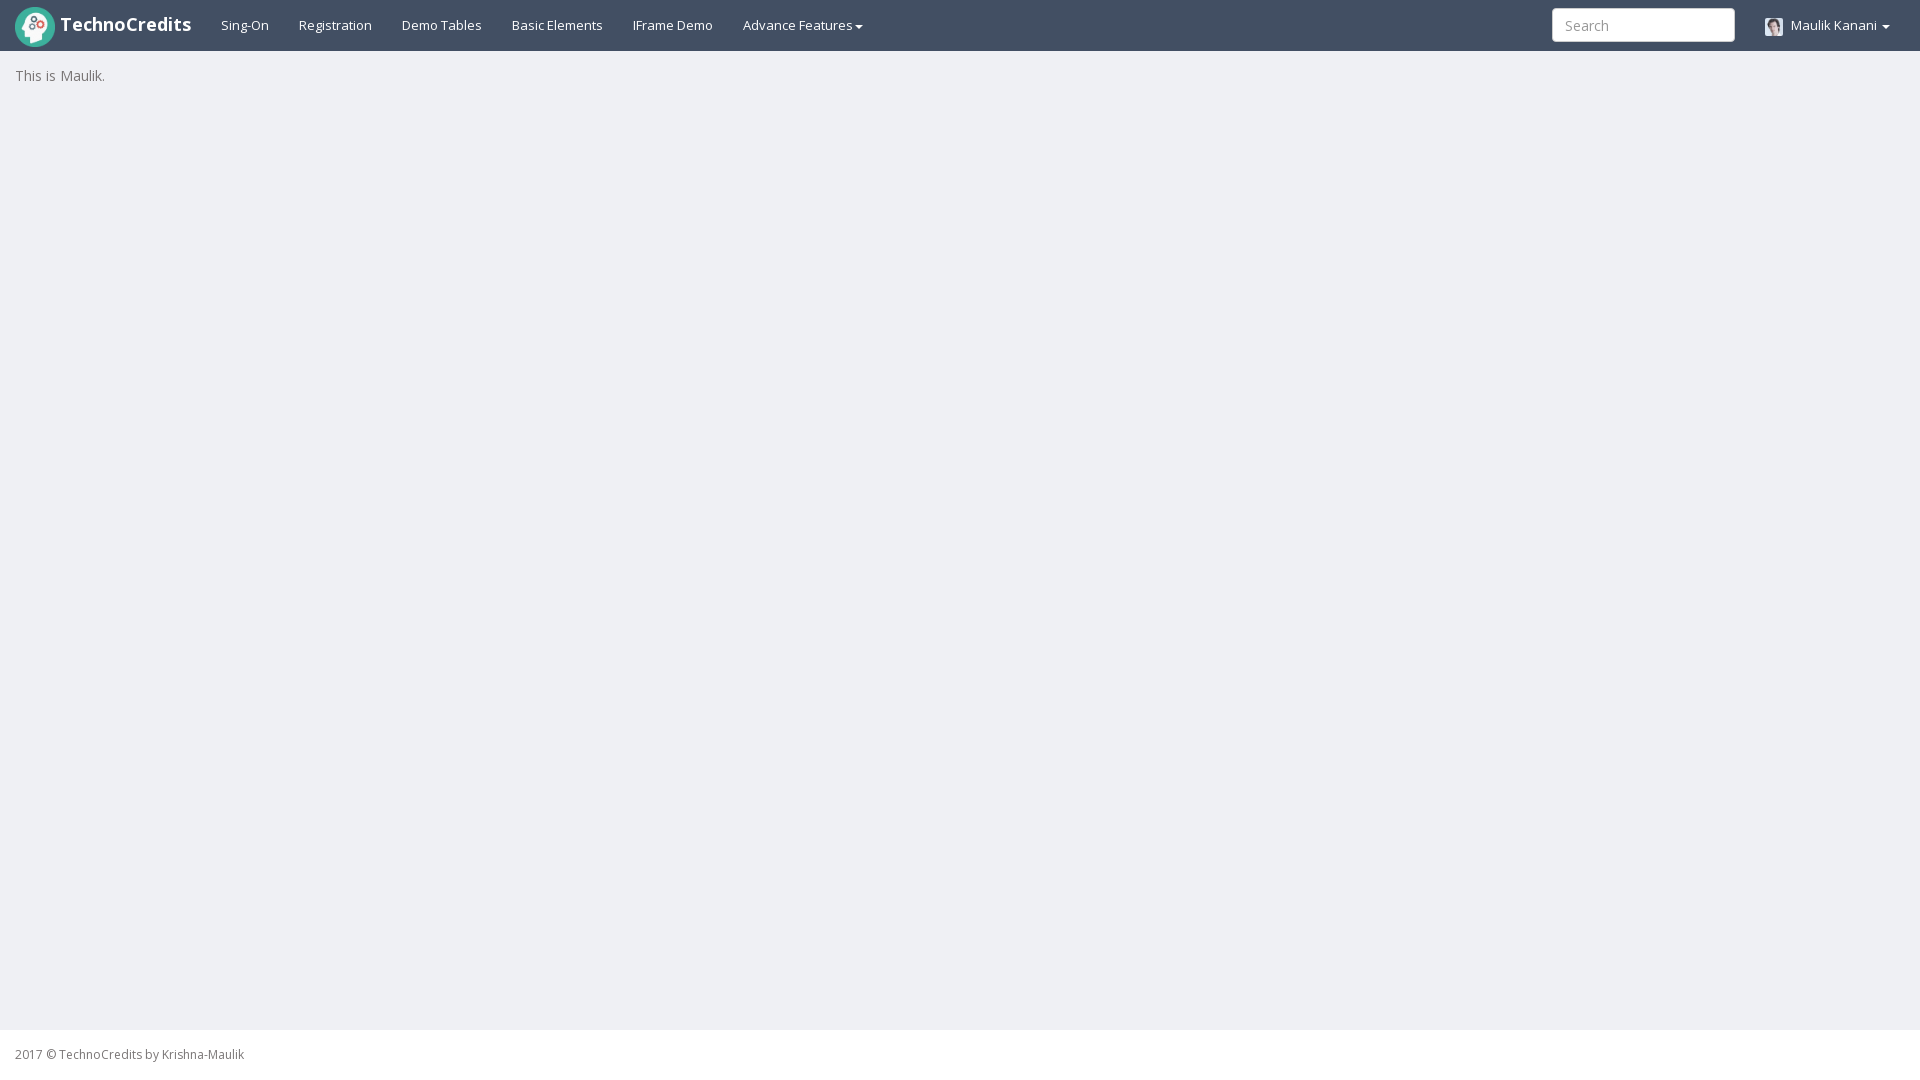

Page loaded and DOM content ready
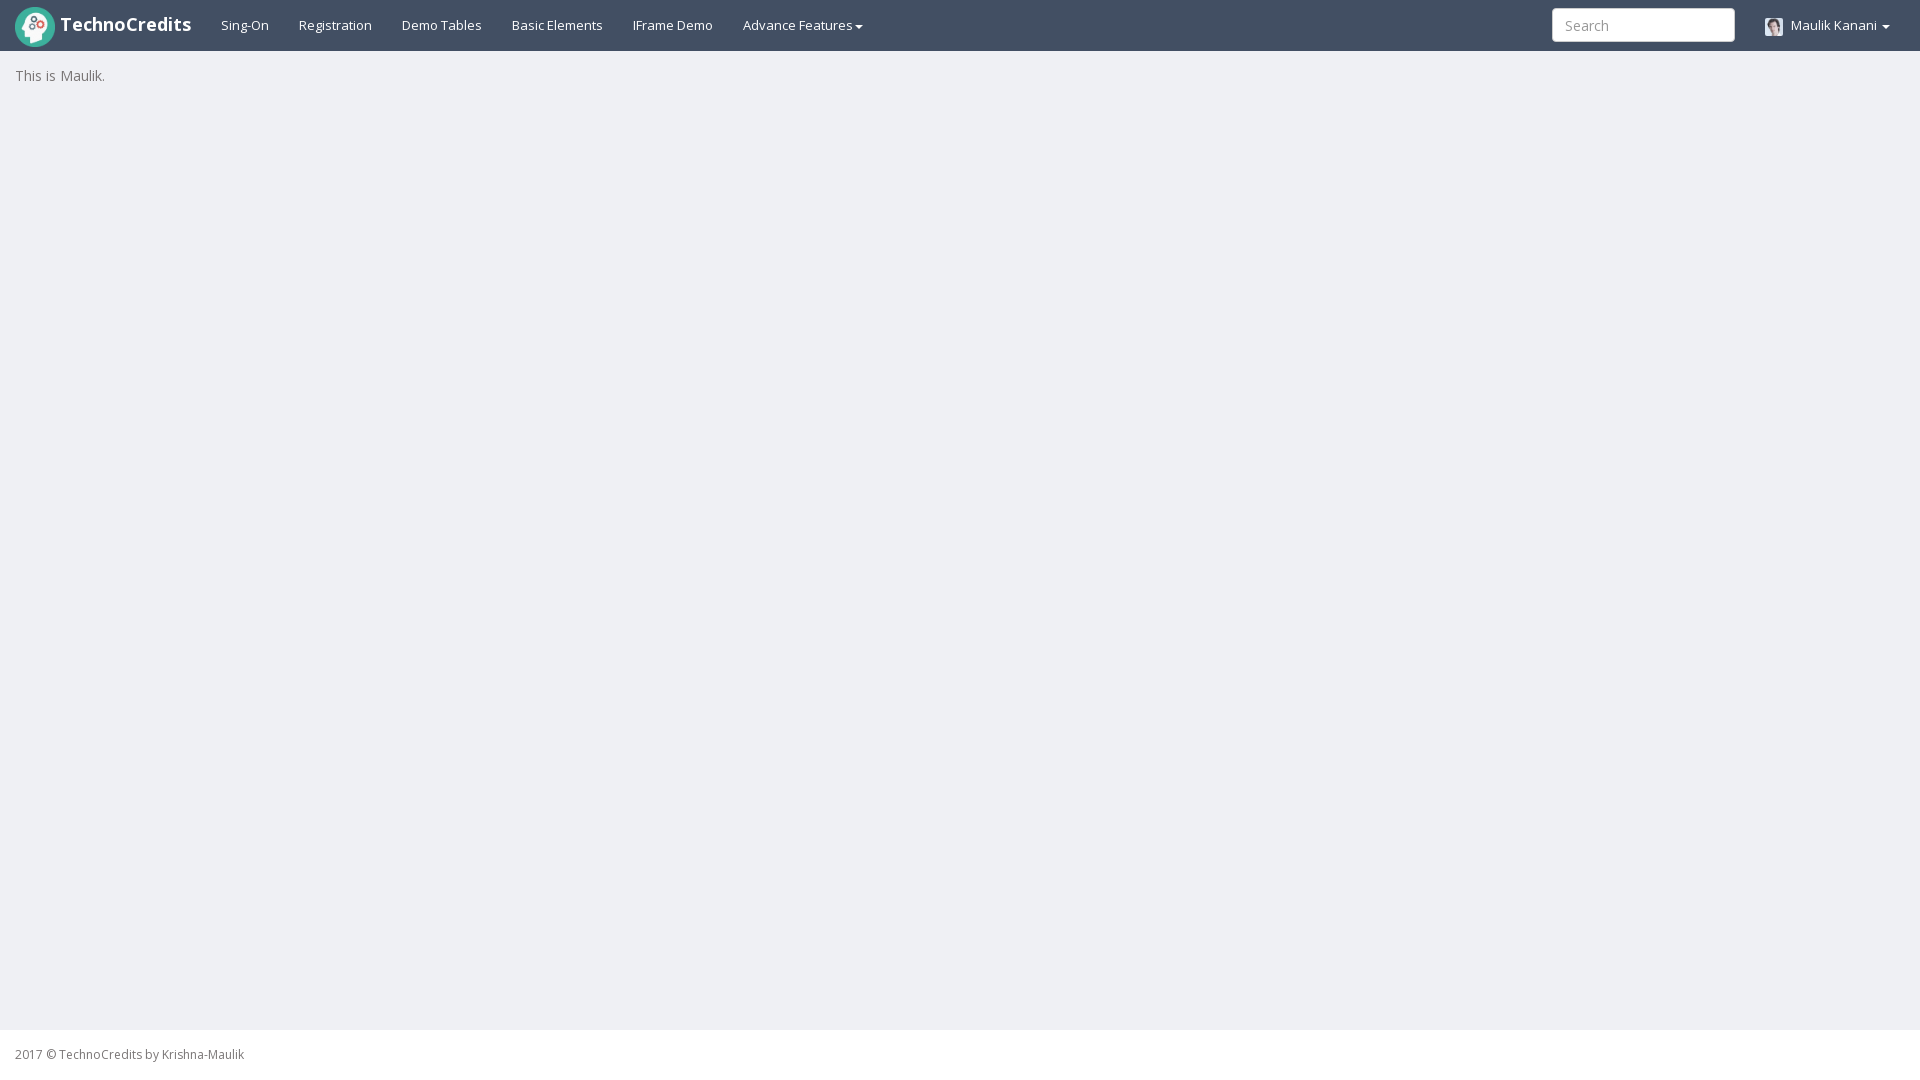

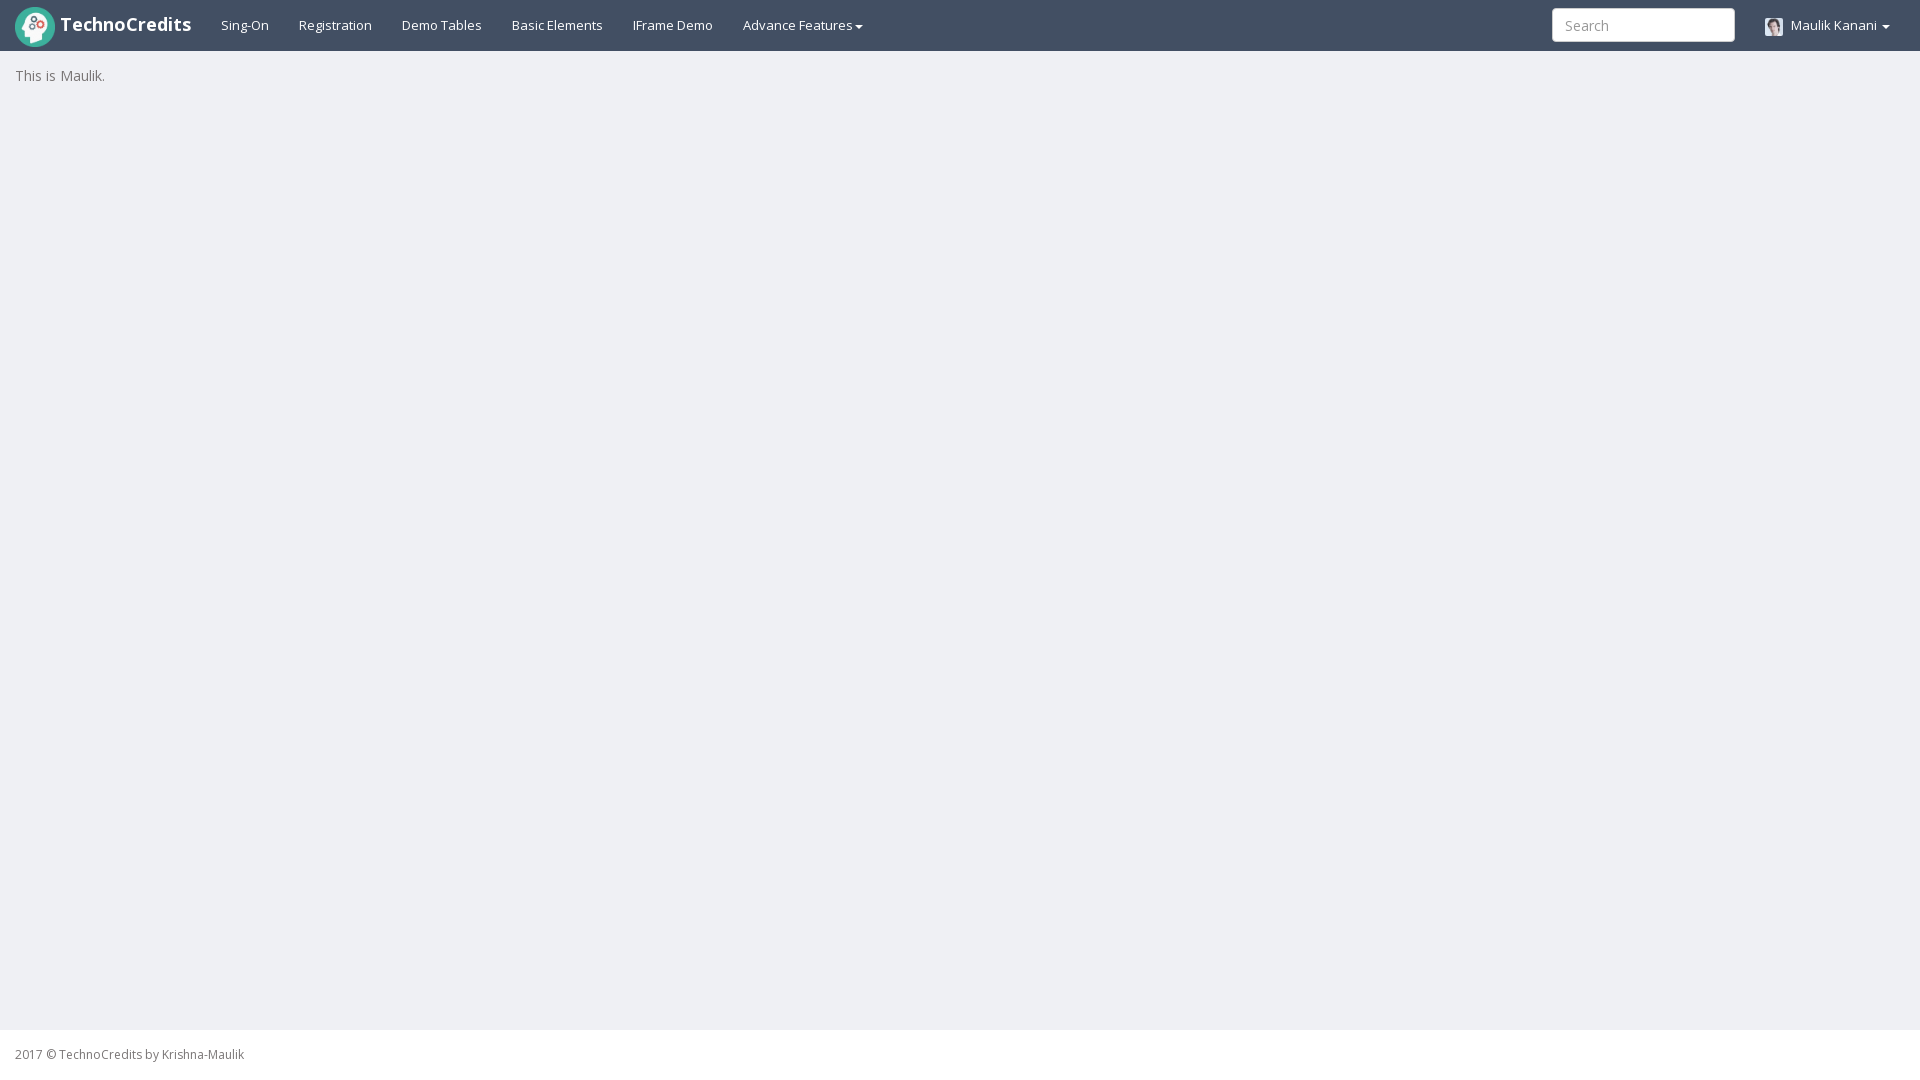